Tests the add-to-cart functionality on an e-commerce demo site by adding a product to cart and verifying the cart displays the correct product information.

Starting URL: https://www.bstackdemo.com

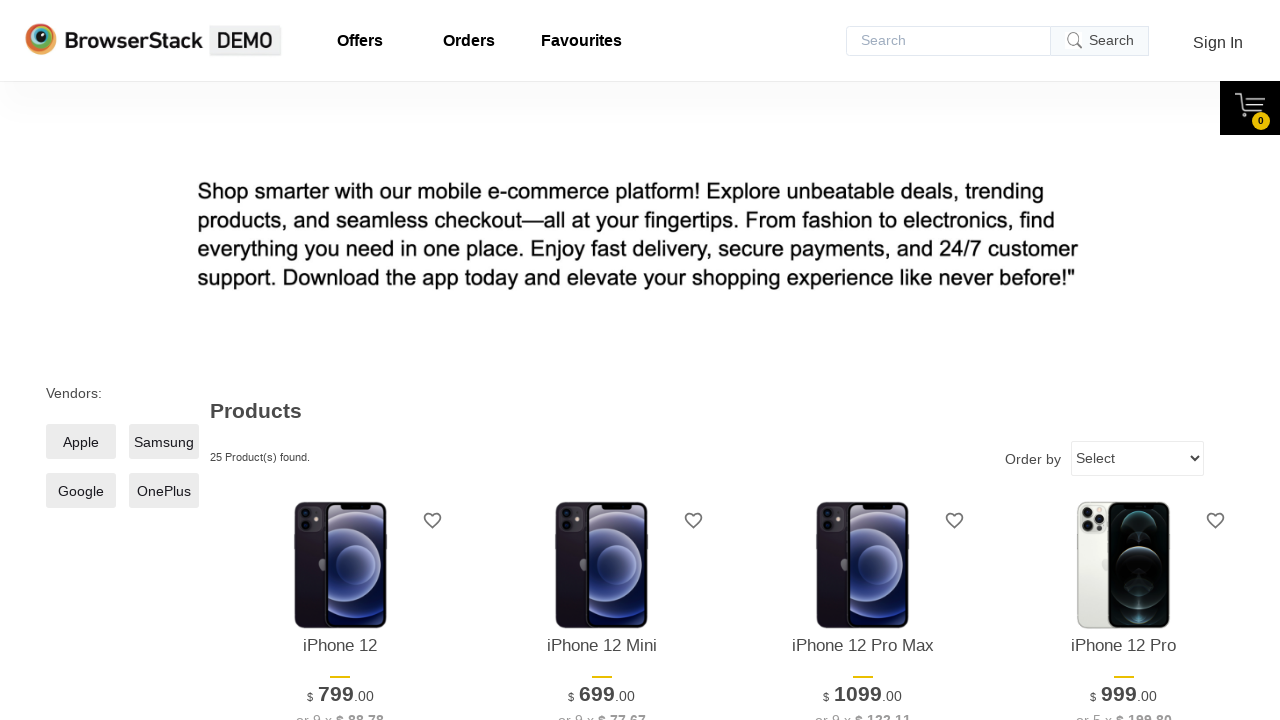

Verified page title contains 'StackDemo'
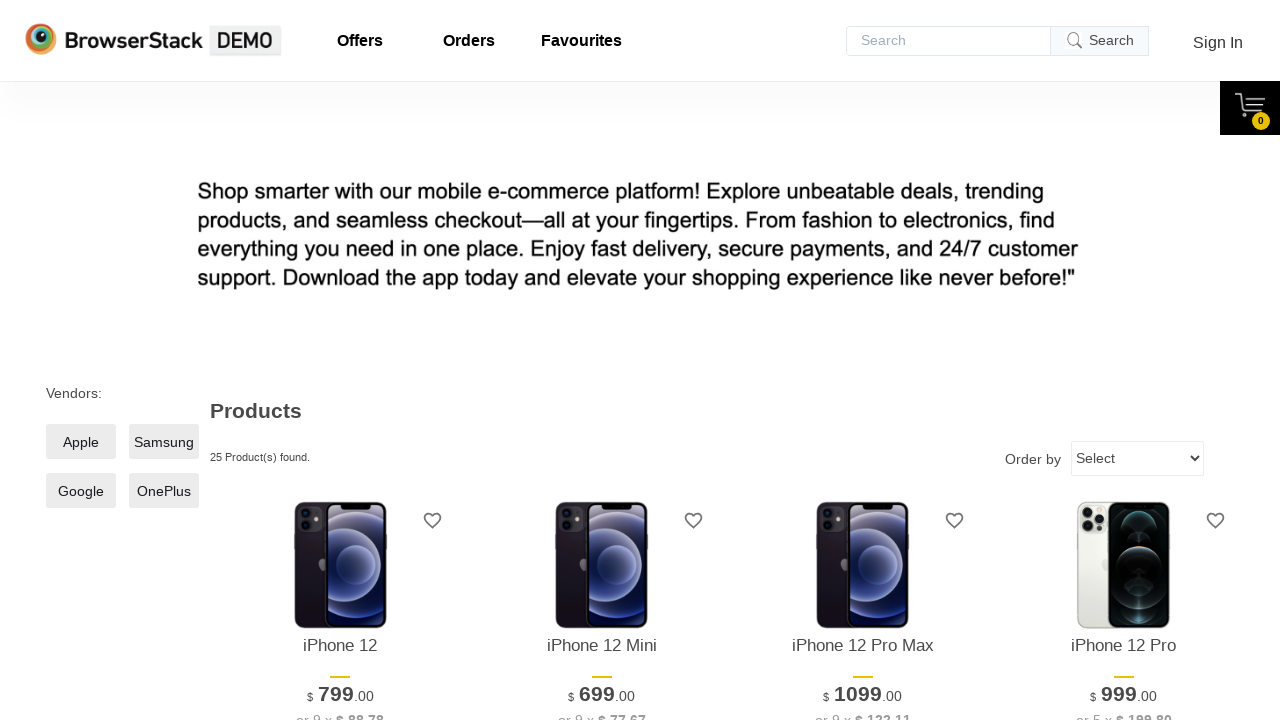

Retrieved product name from product listing
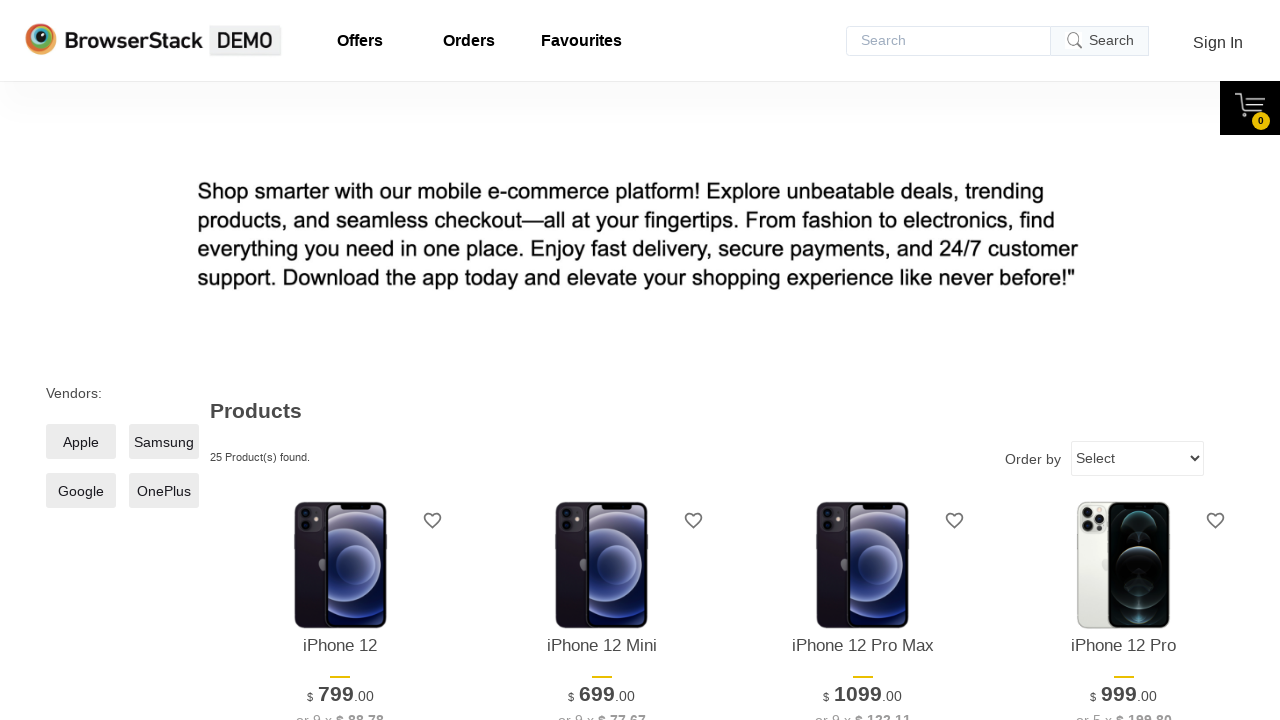

Clicked add to cart button for first product at (340, 361) on xpath=//*[@id='1']/div[4]
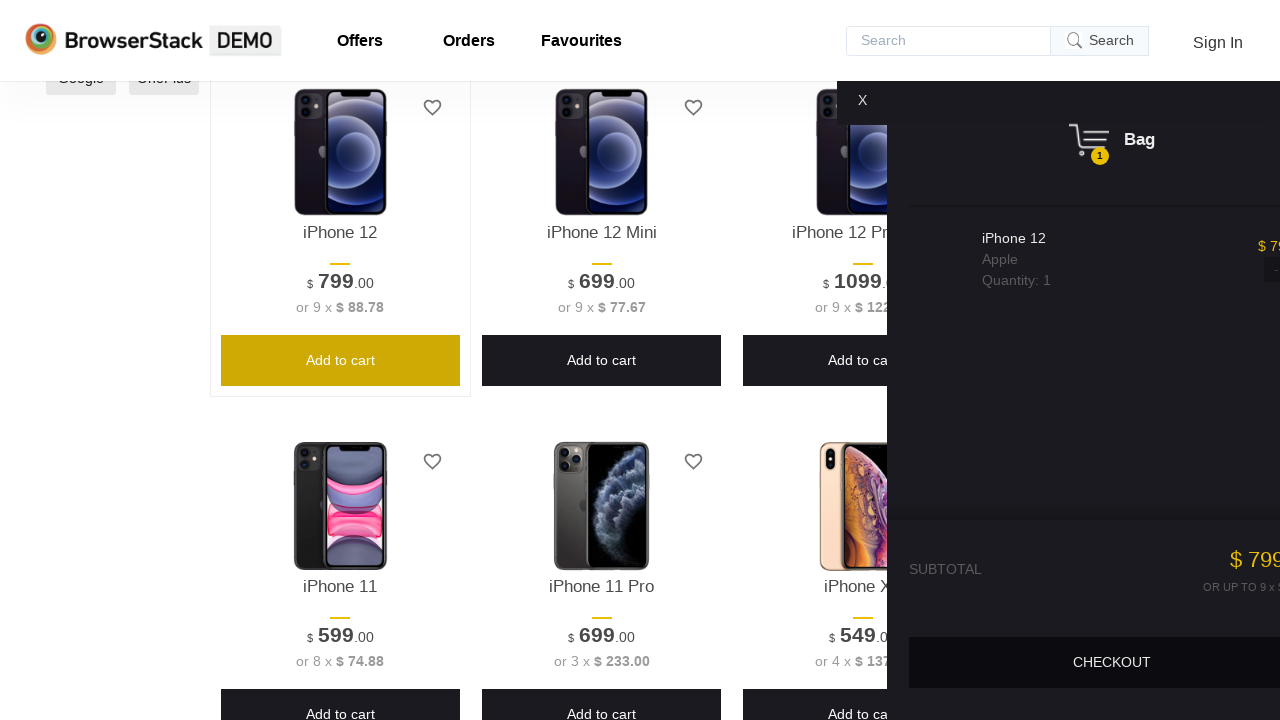

Cart panel became visible
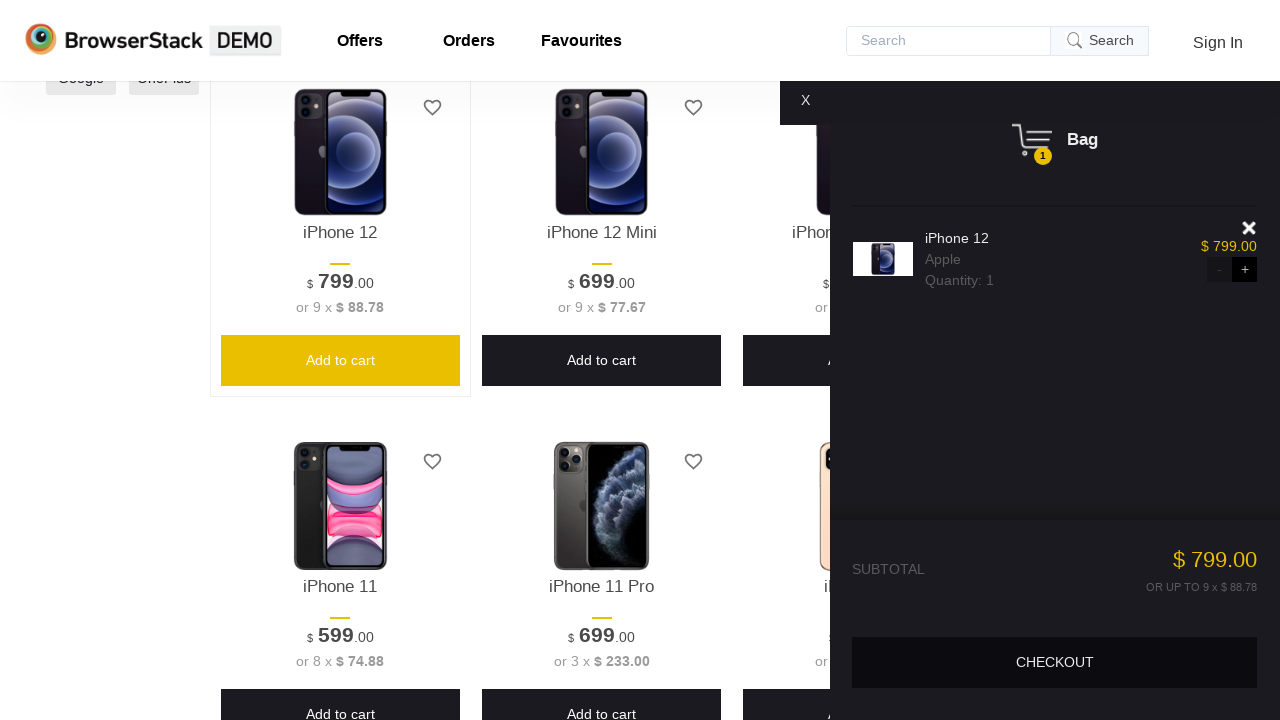

Verified cart panel is visible
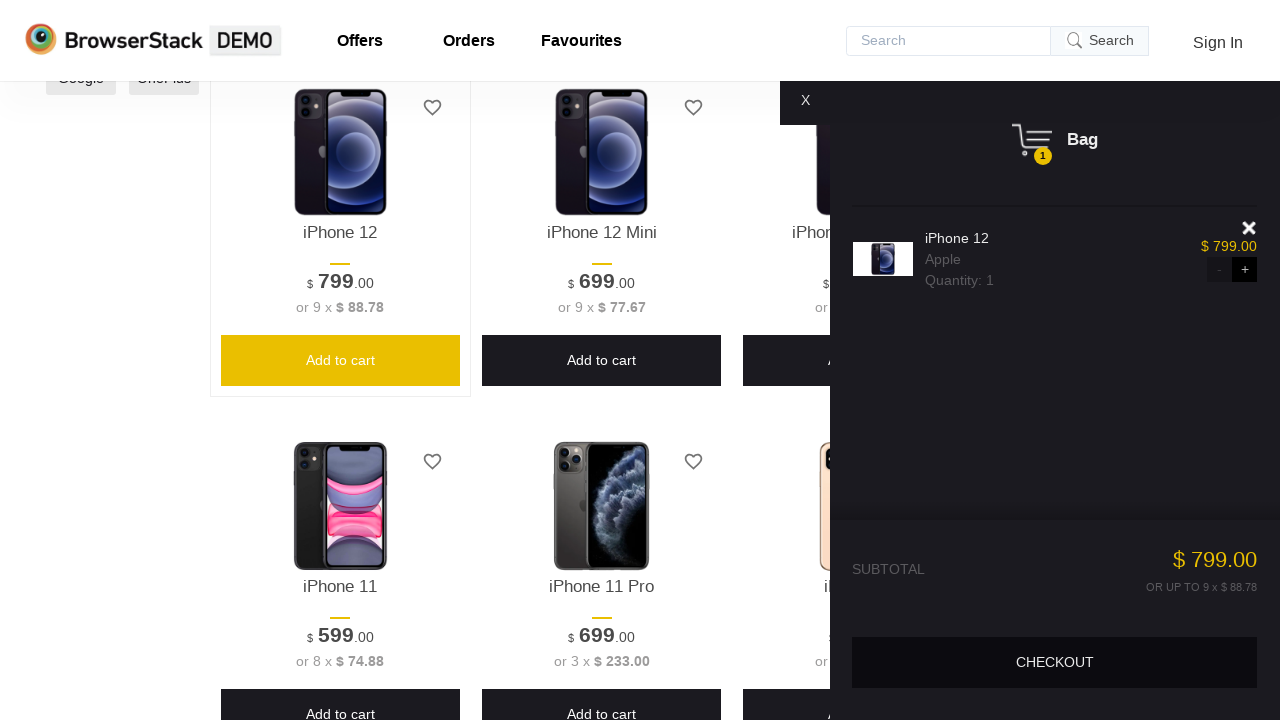

Retrieved product name from cart
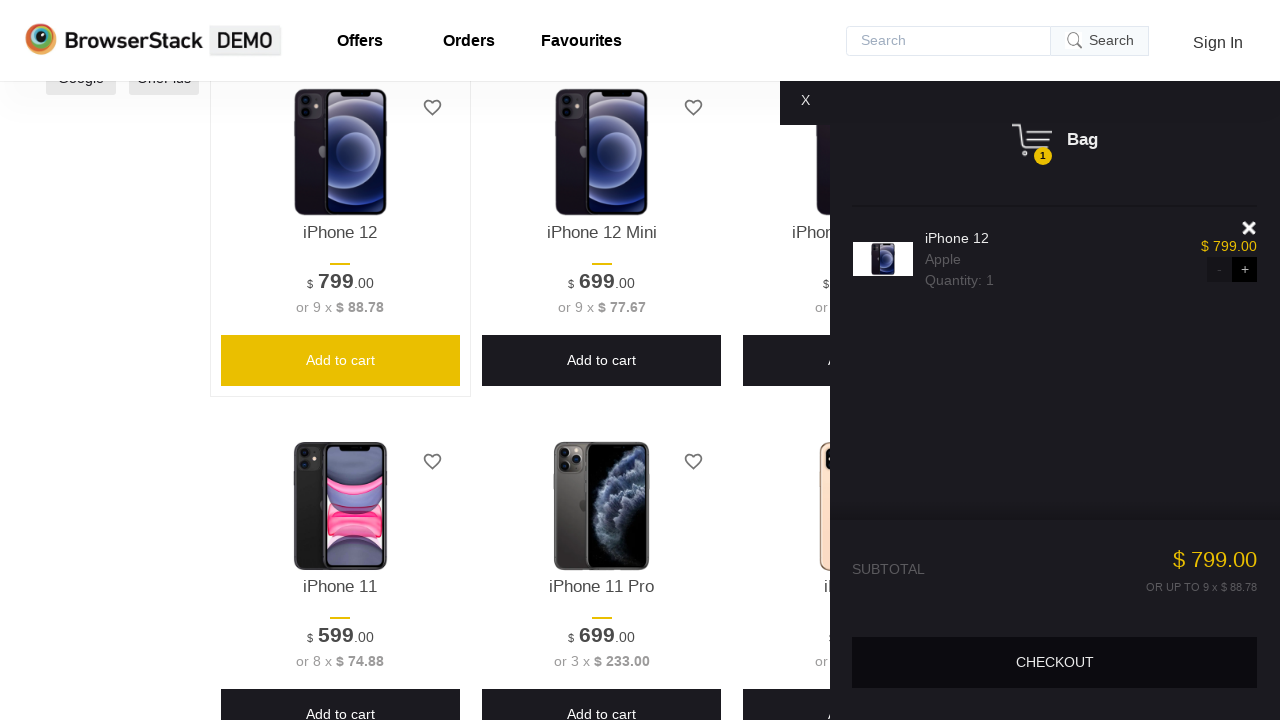

Verified product name in cart matches product on listing
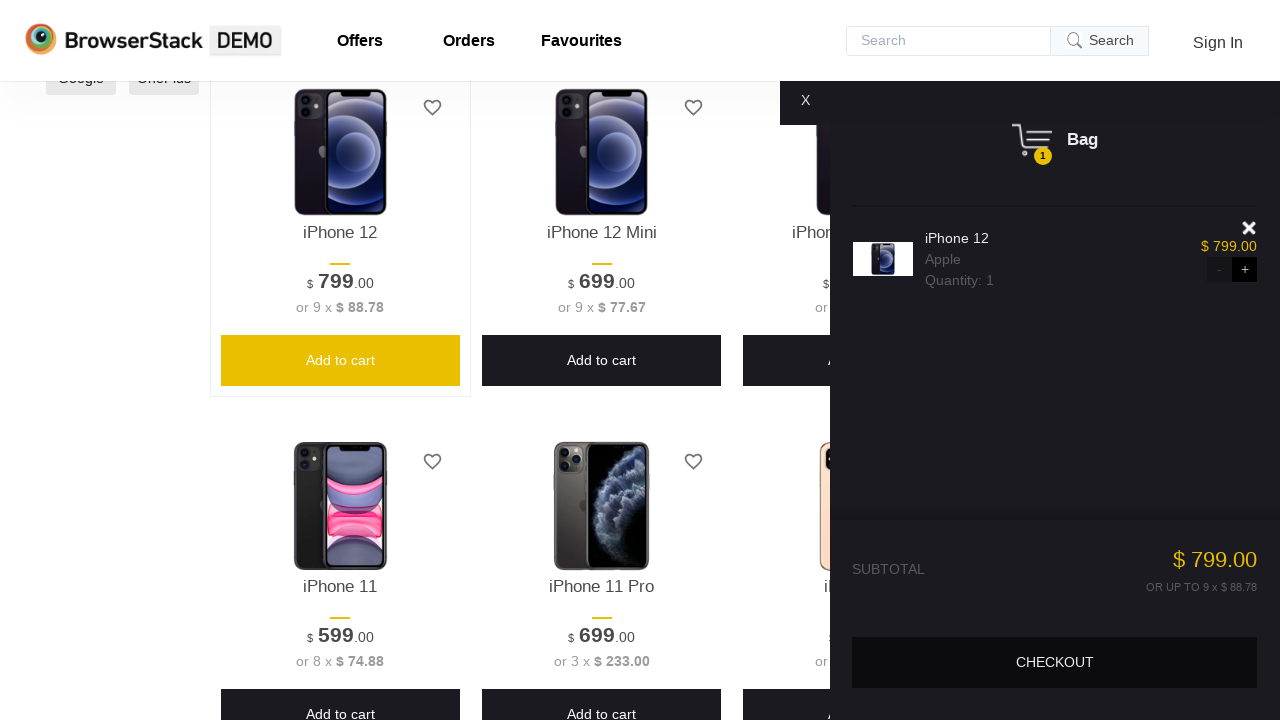

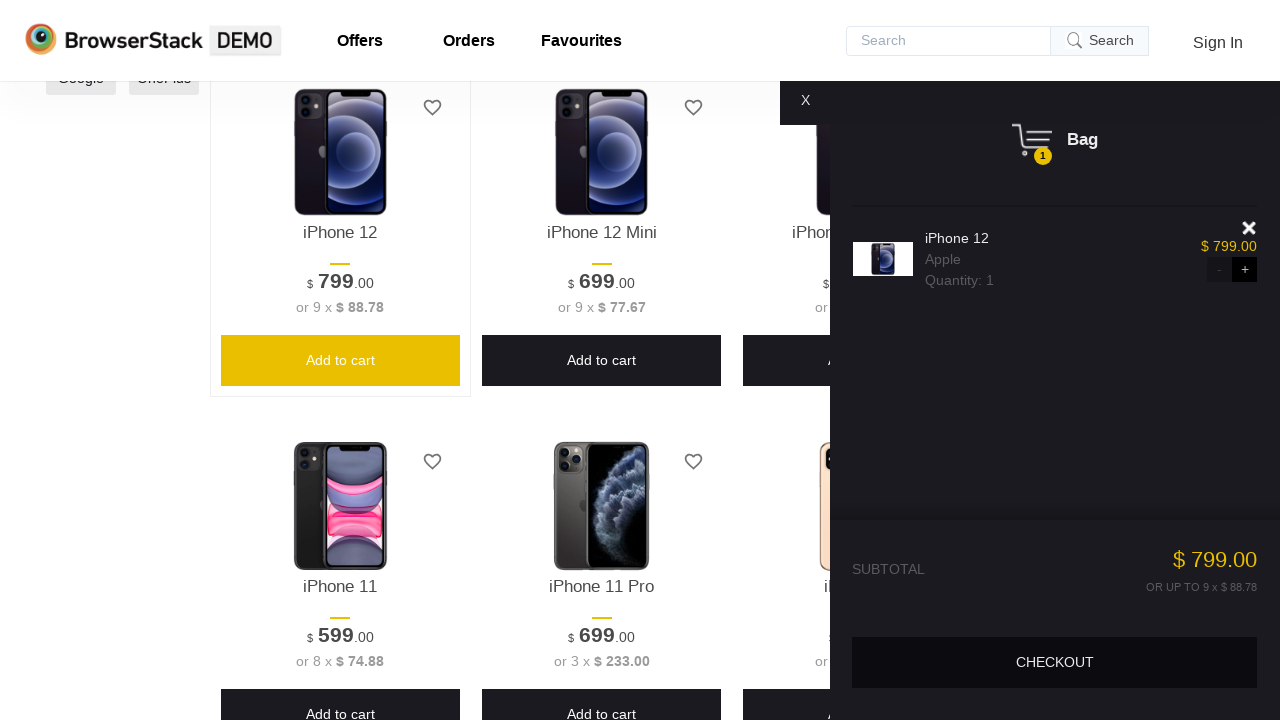